Tests monitors category selection by clicking on the Monitors category link and verifying products are displayed

Starting URL: https://www.demoblaze.com/index.html

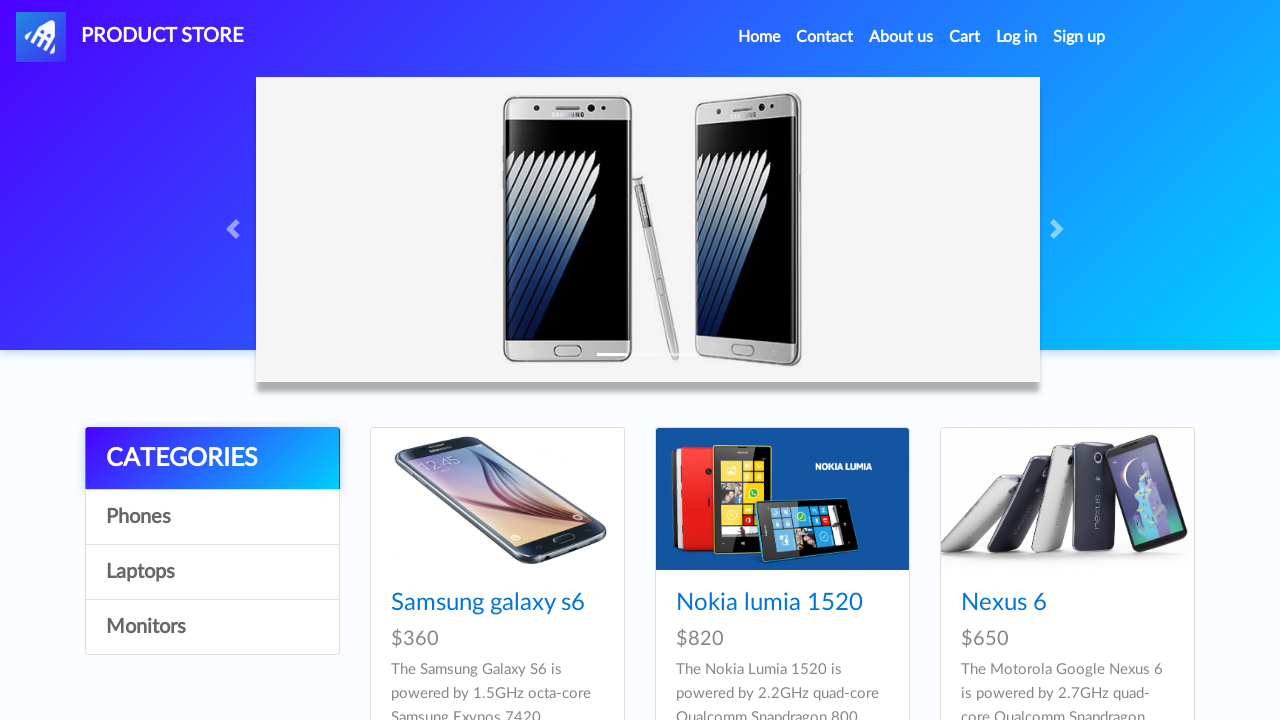

Clicked on Monitors category link at (212, 627) on a:has-text('Monitors')
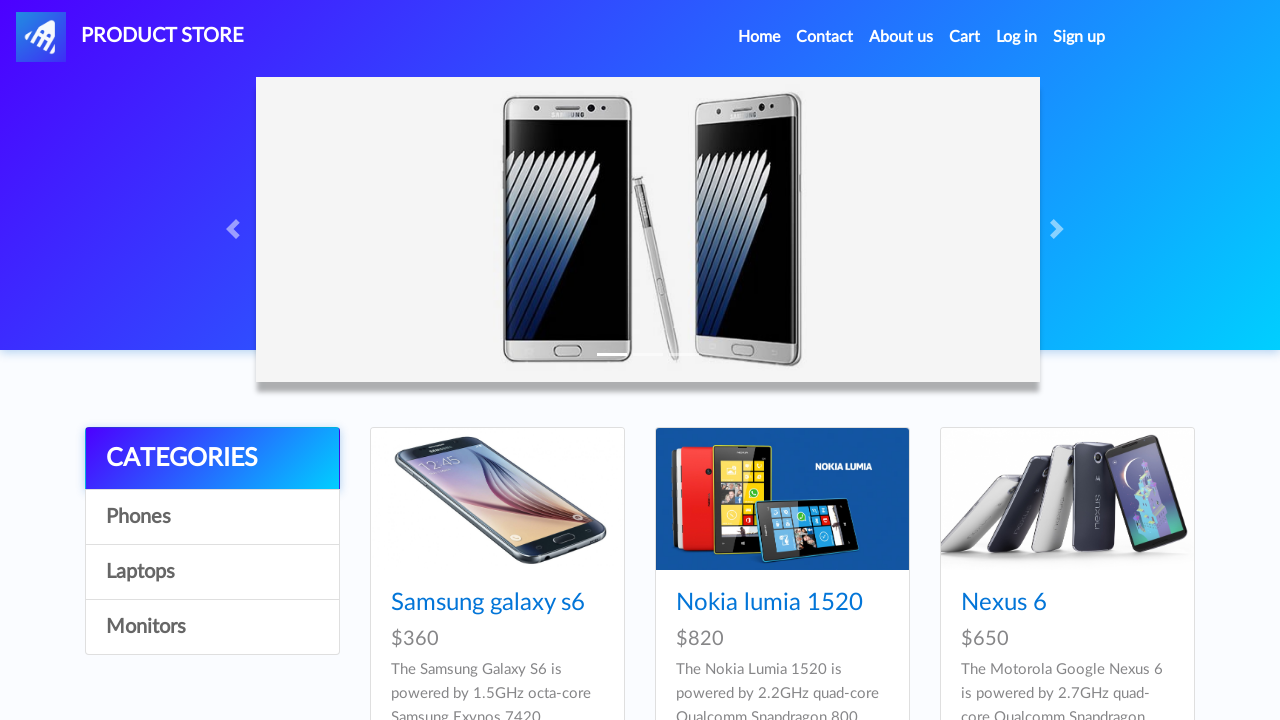

Products loaded in Monitors category - card titles are visible
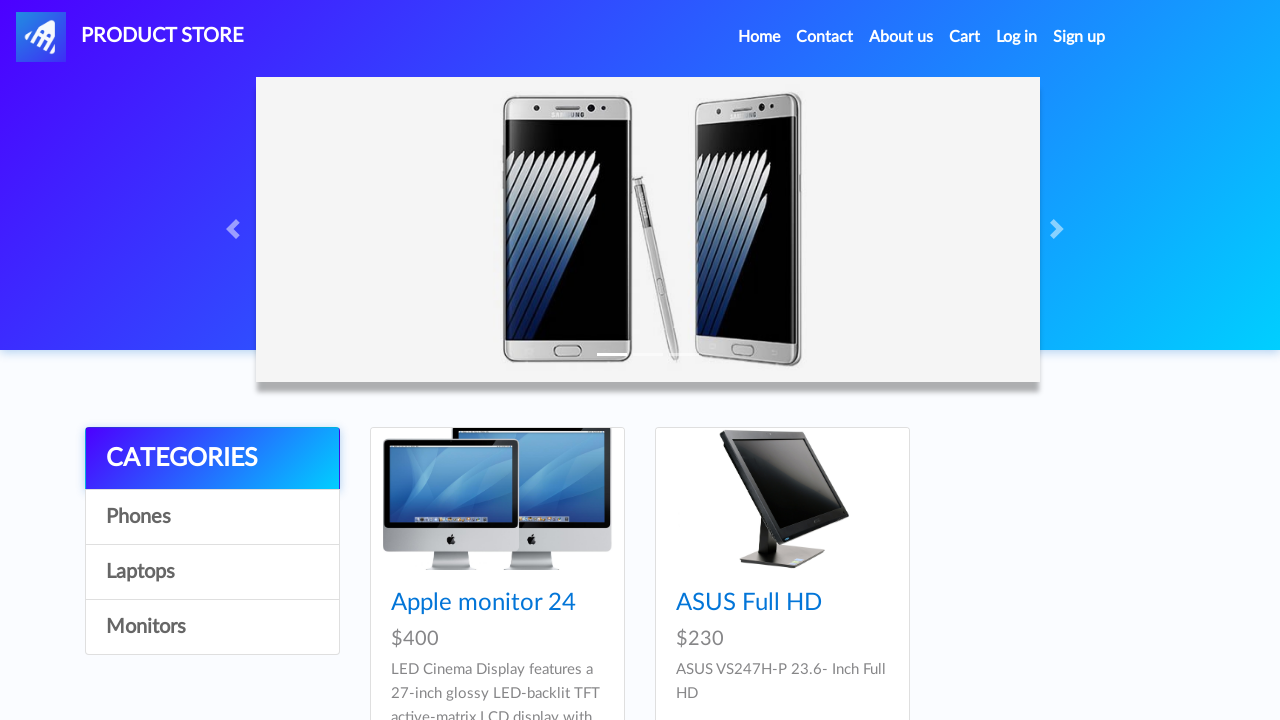

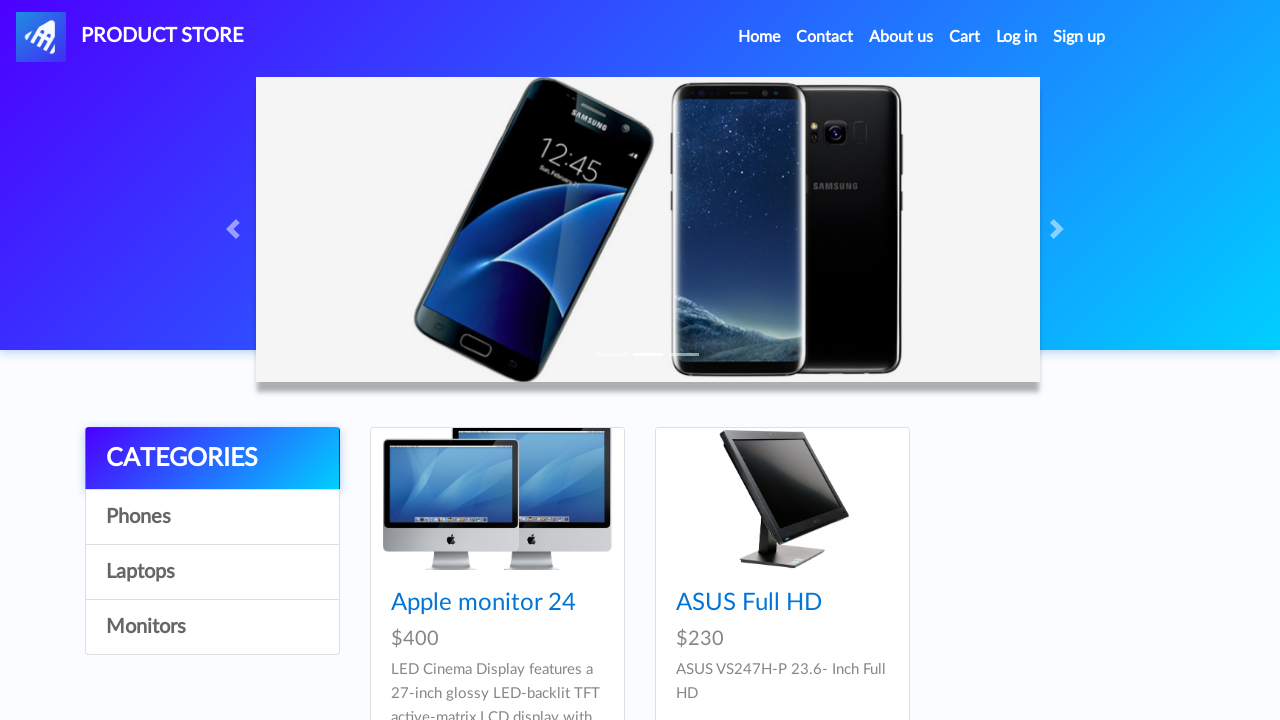